Tests horizontal slider by dragging it to change values

Starting URL: https://the-internet.herokuapp.com/horizontal_slider

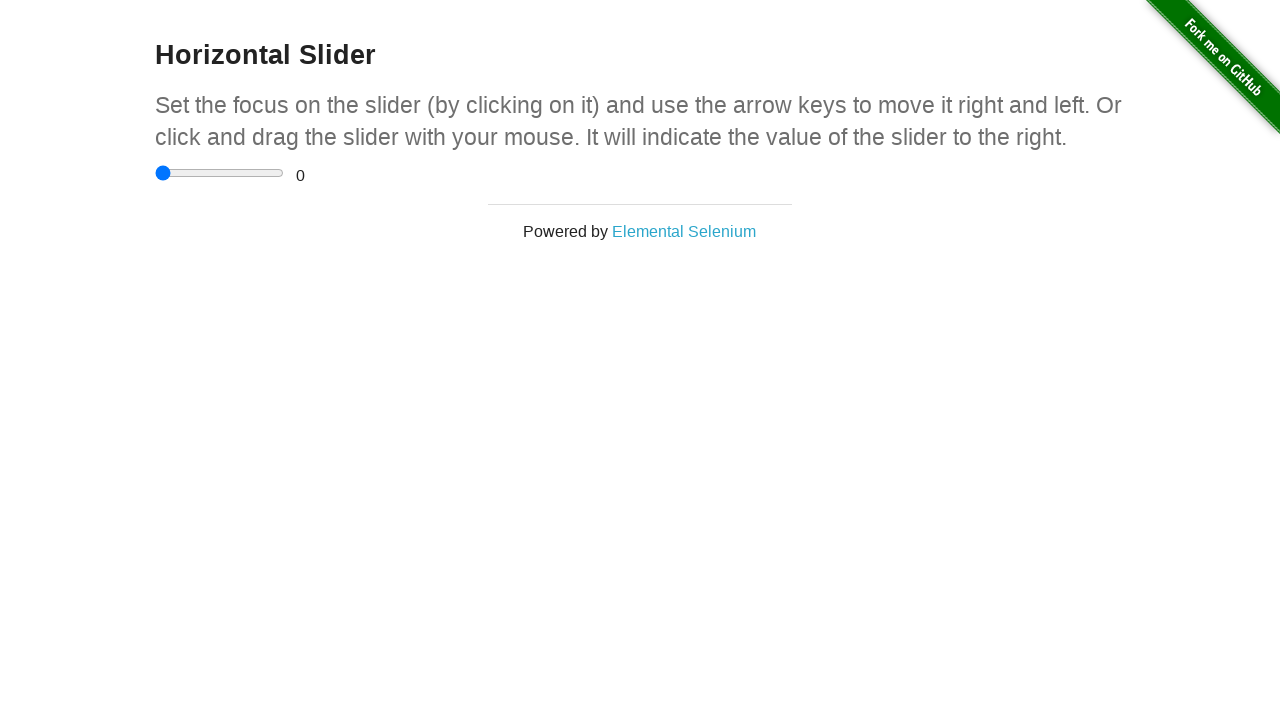

Located horizontal slider element
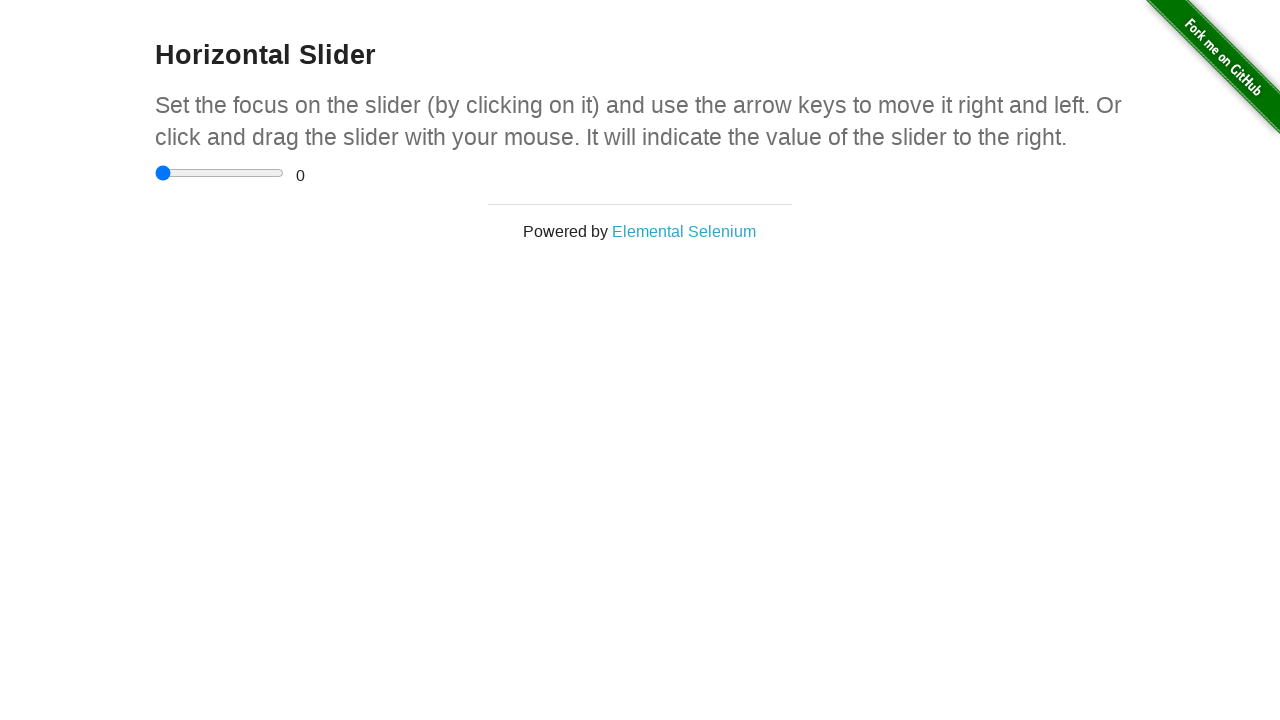

Set slider value to 5 (maximum)
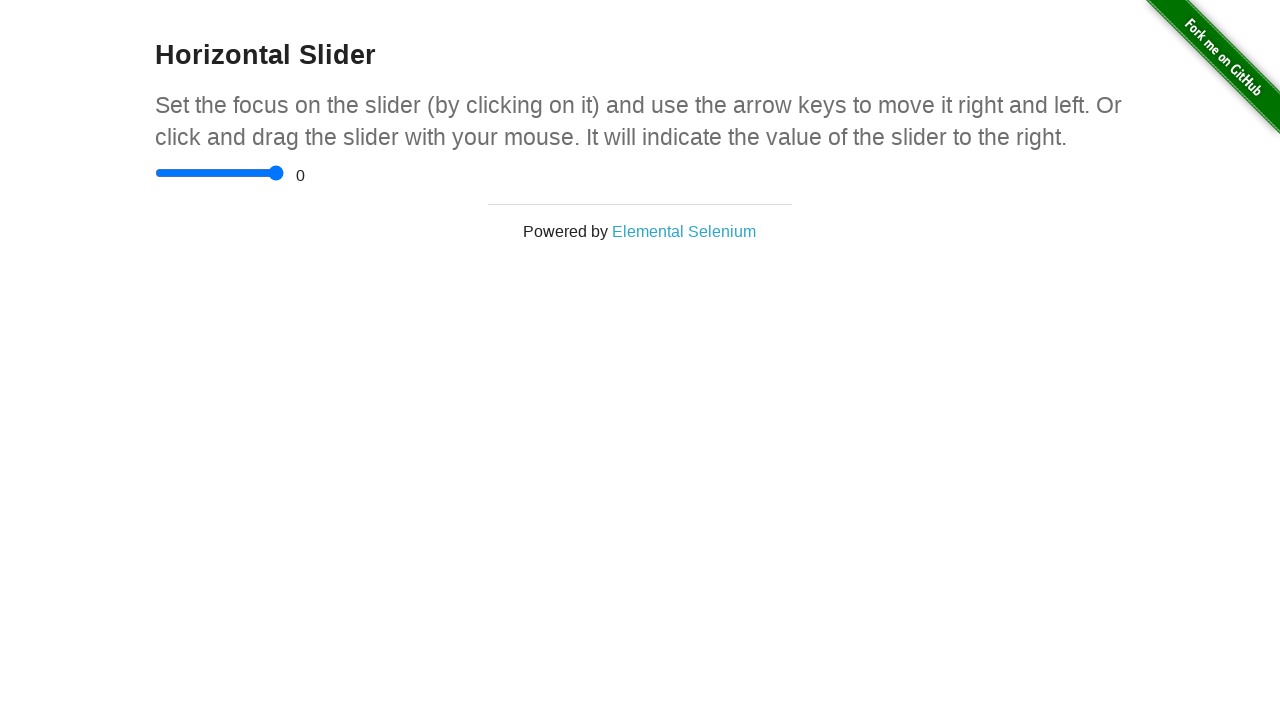

Dispatched input event to update slider display
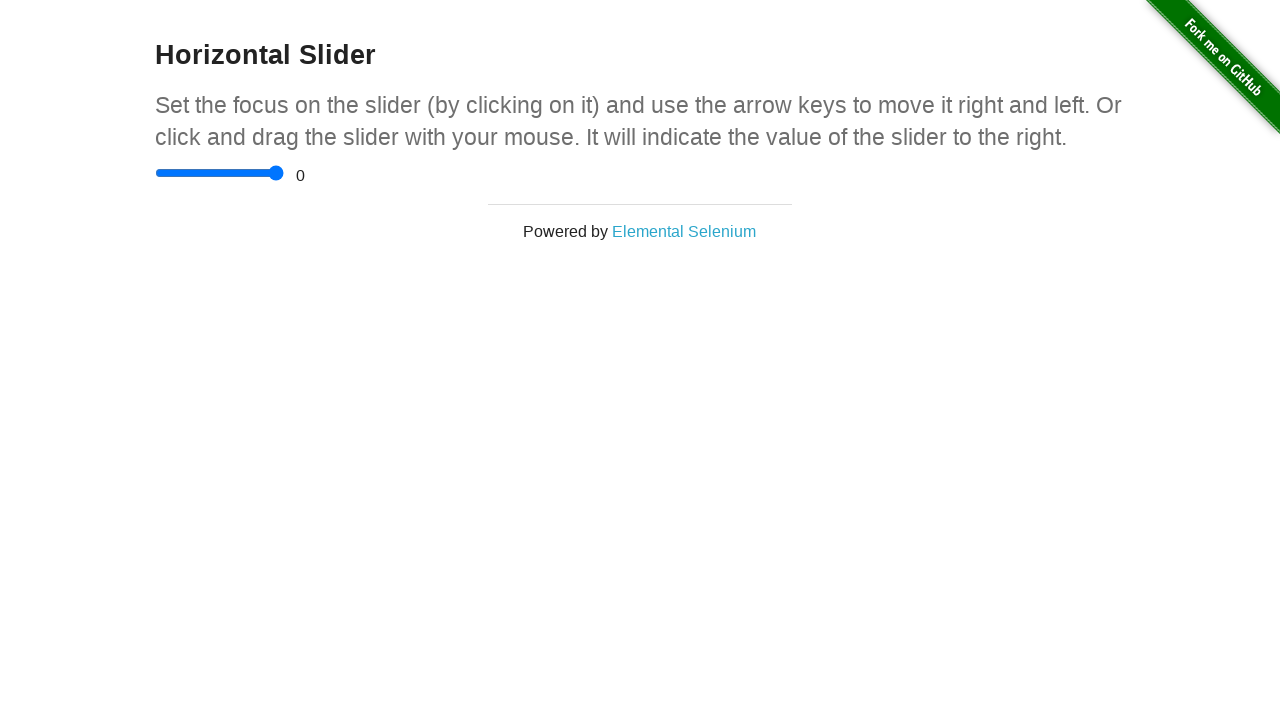

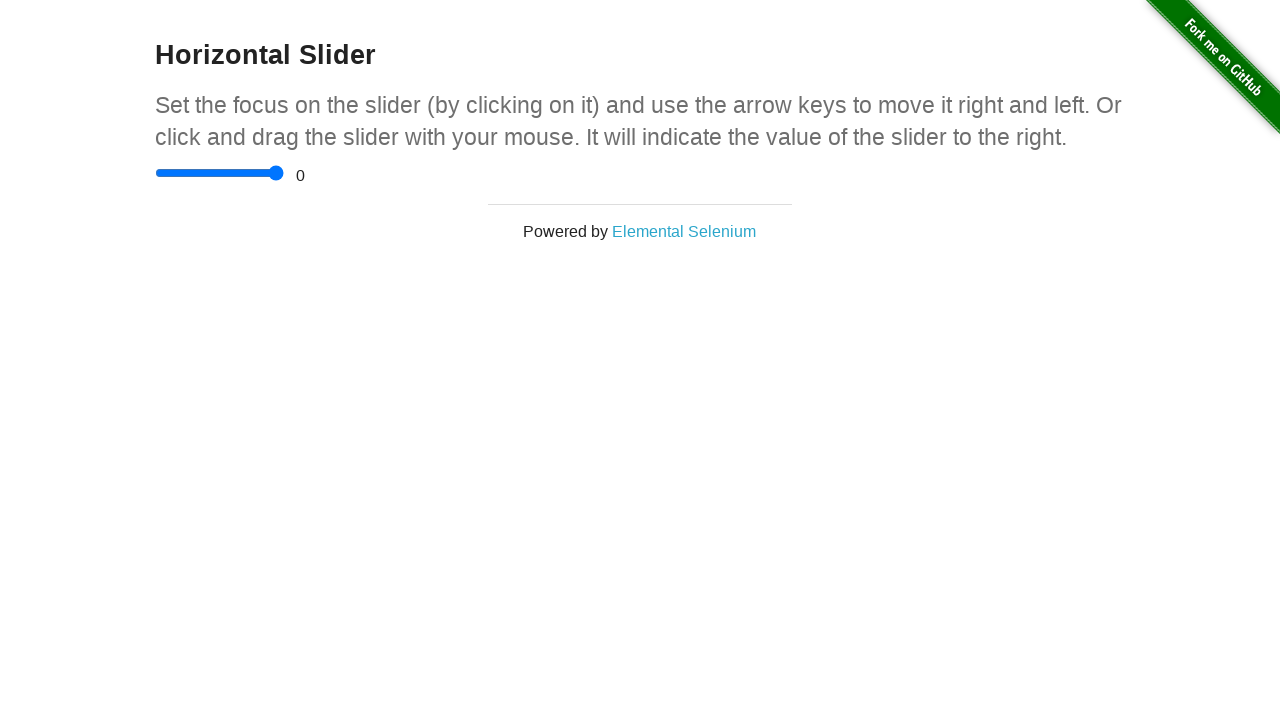